Navigates to OrangeHRM demo site and verifies the page title matches "OrangeHRM"

Starting URL: https://opensource-demo.orangehrmlive.com

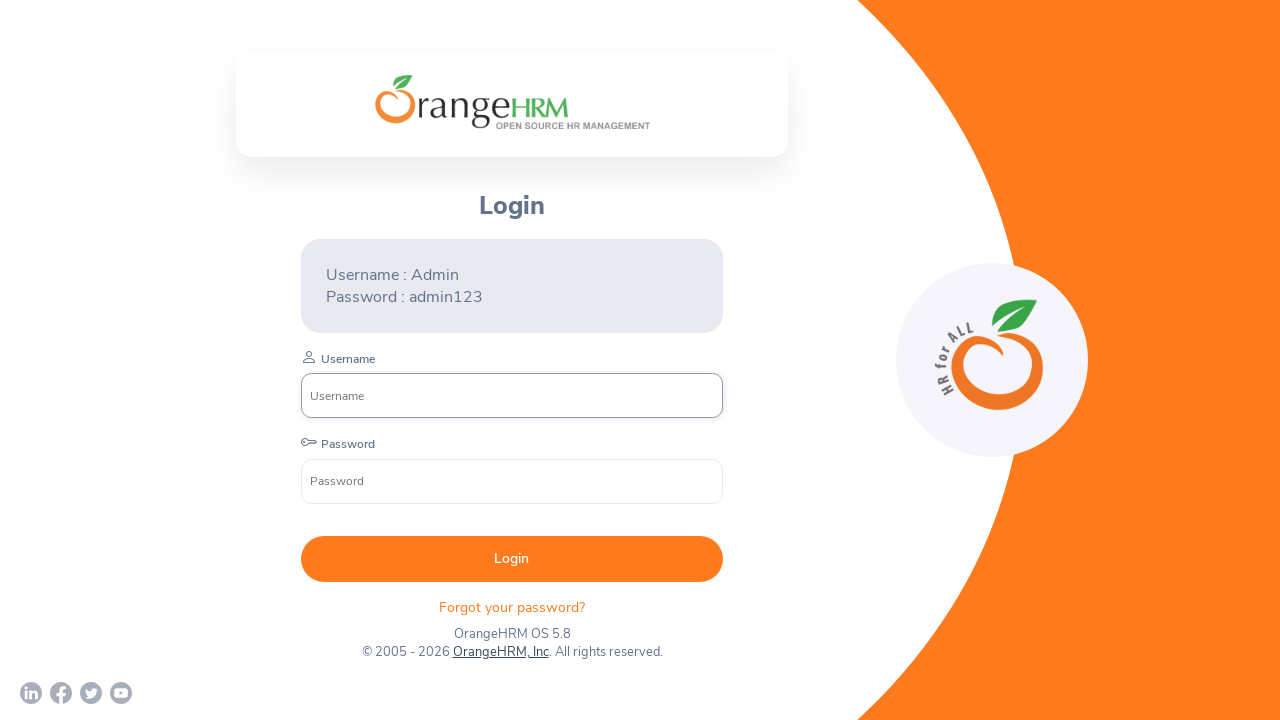

Page loaded with domcontentloaded state
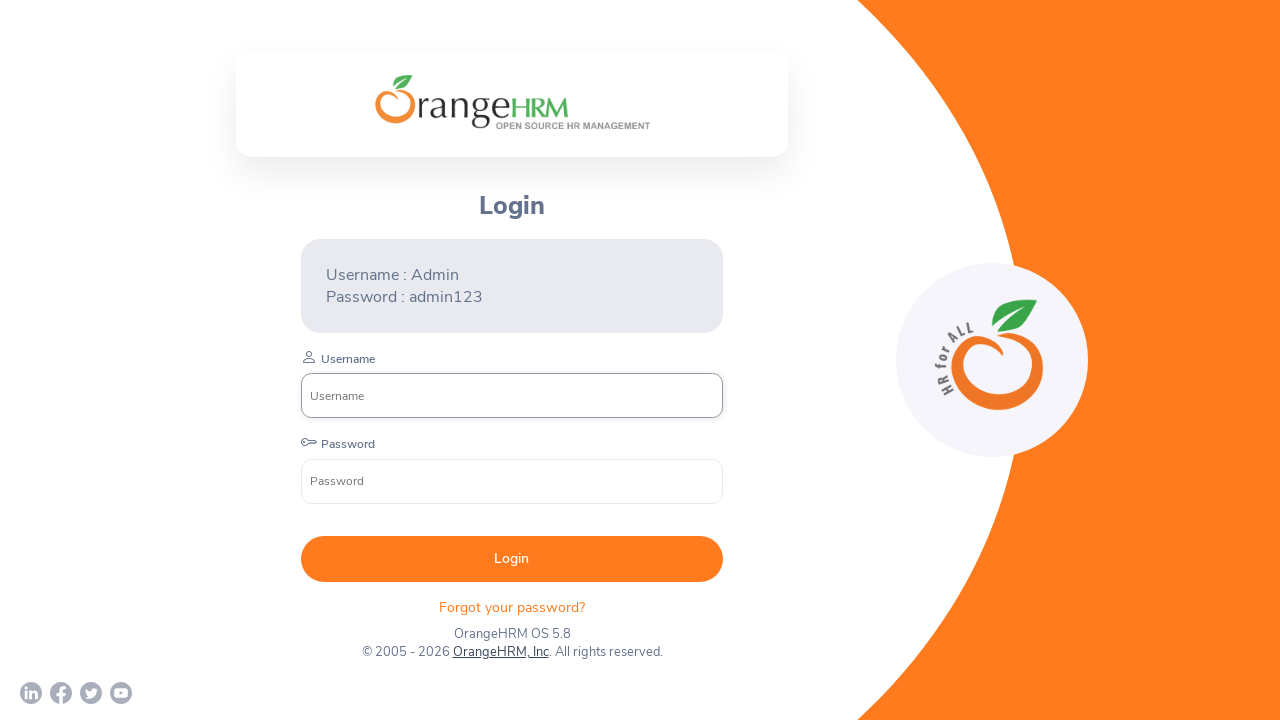

Retrieved page title: 'OrangeHRM'
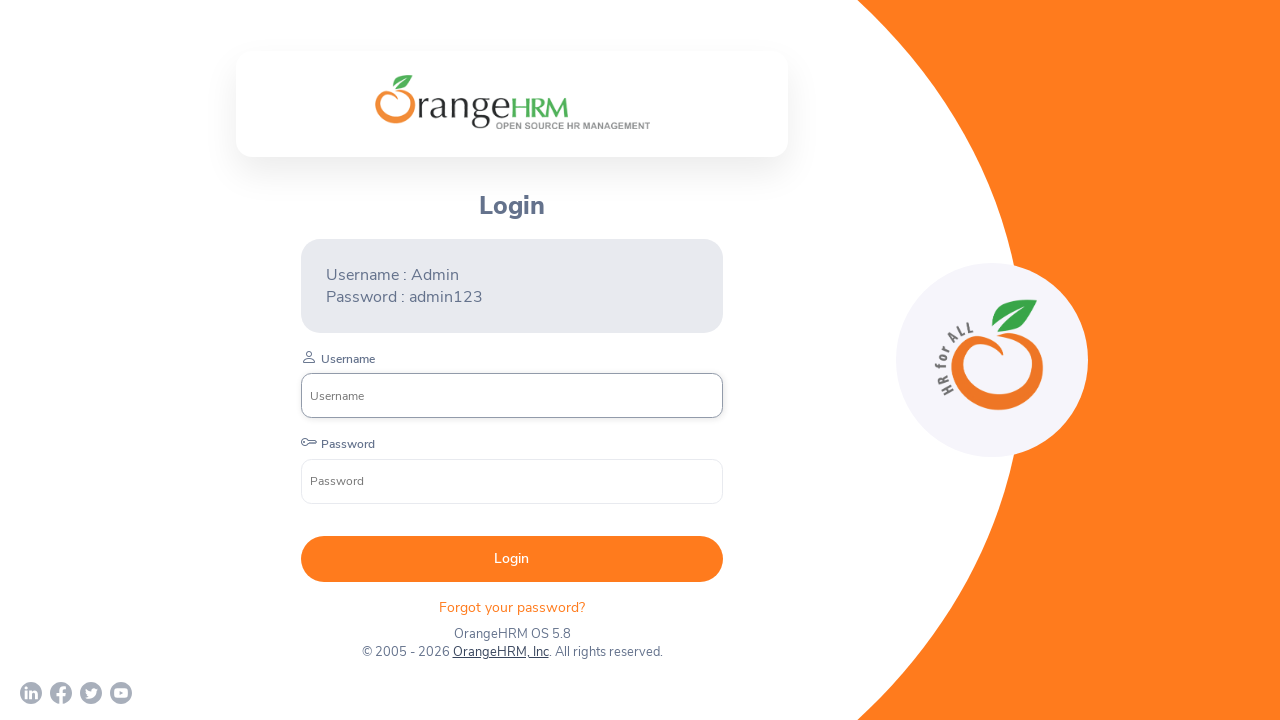

Verified page title matches 'OrangeHRM'
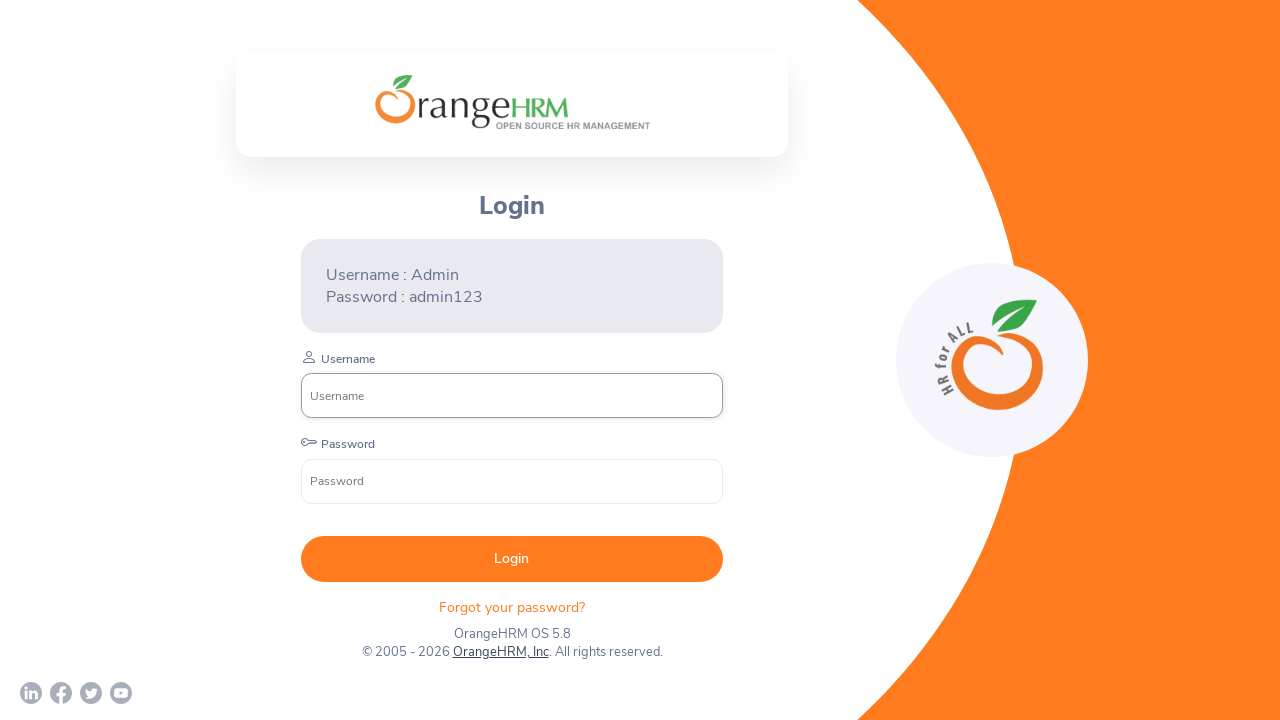

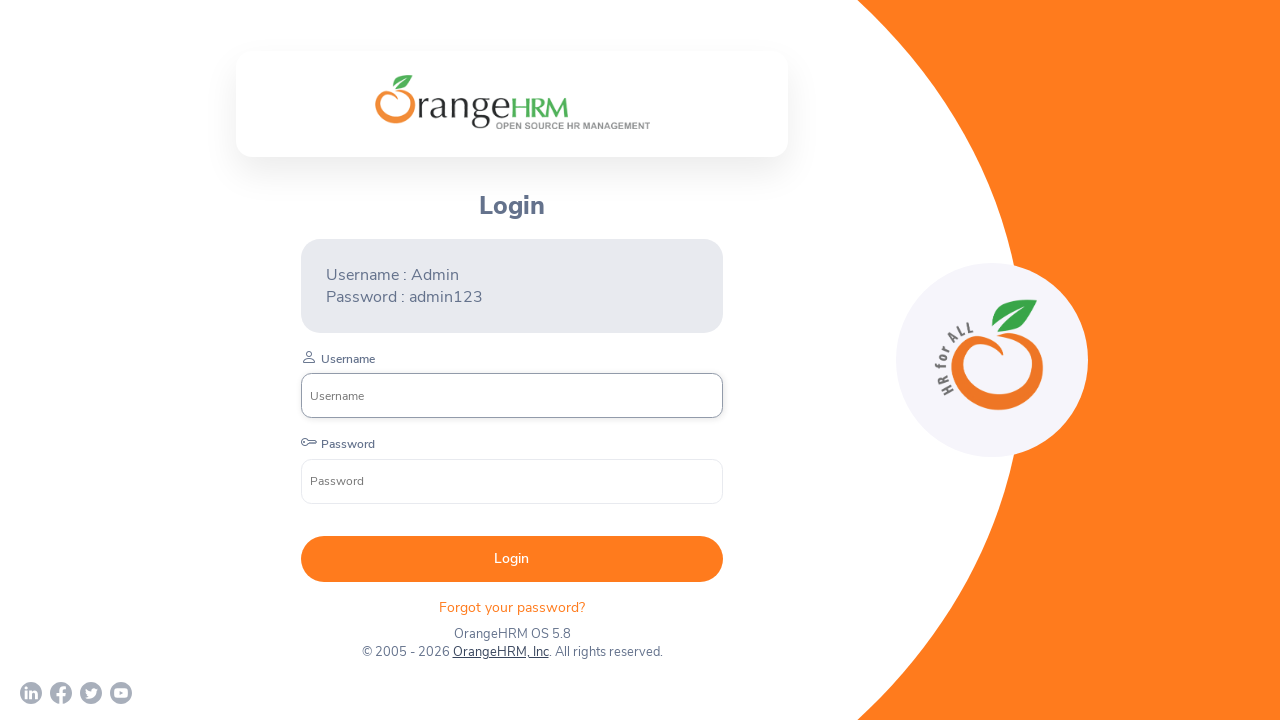